Tests a form by filling in personal details (name, job title), selecting radio button, checkbox, and dropdown options, then submitting the form

Starting URL: http://formy-project.herokuapp.com/form

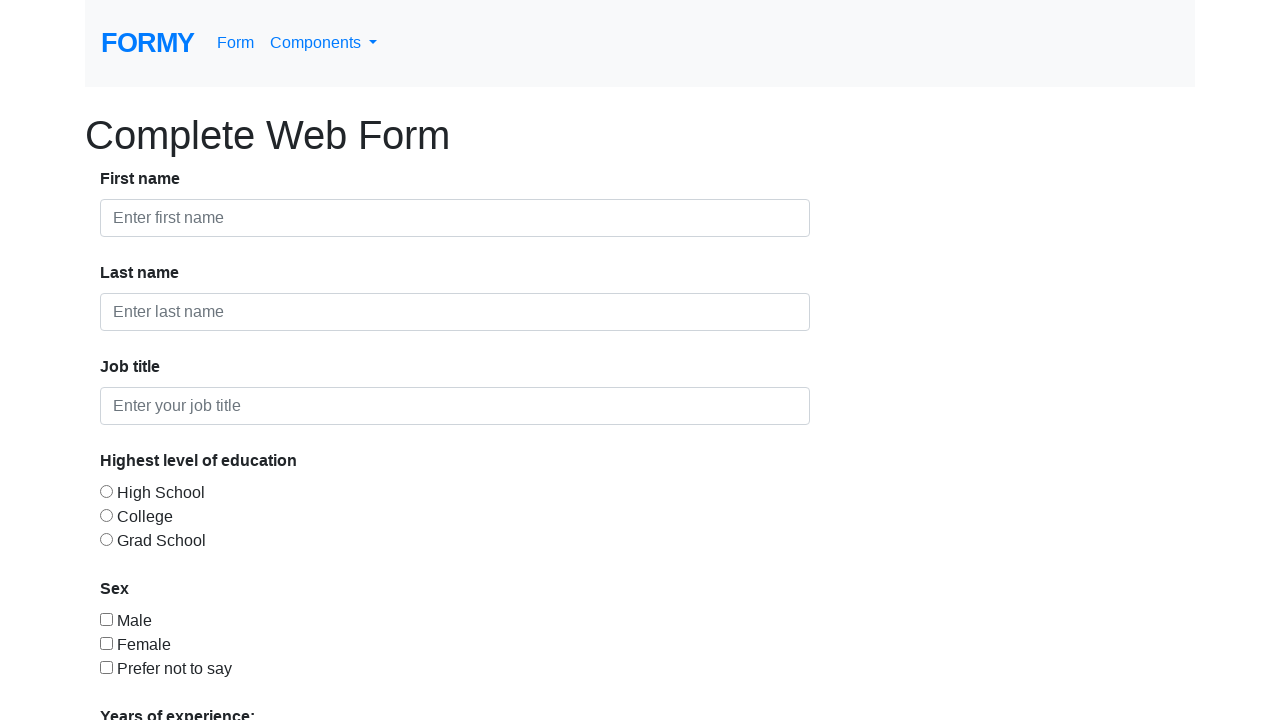

Filled first name field with 'Aravinda' on #first-name
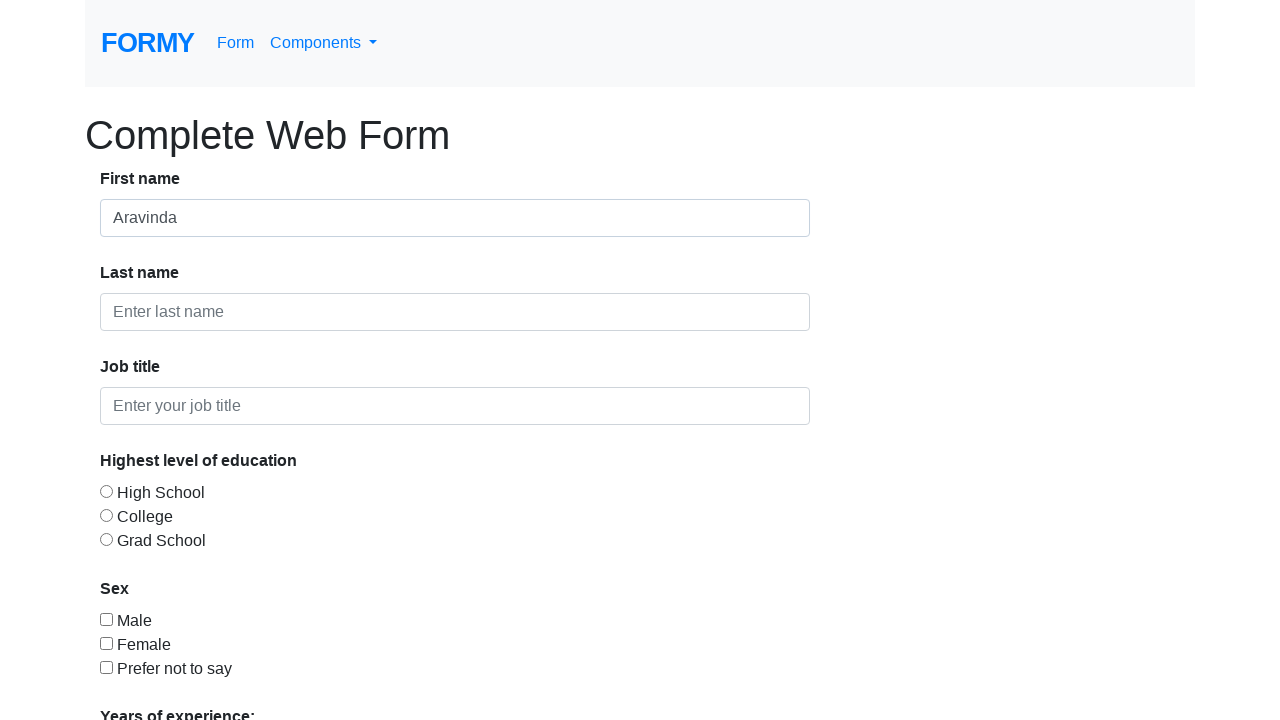

Filled last name field with 'H' on #last-name
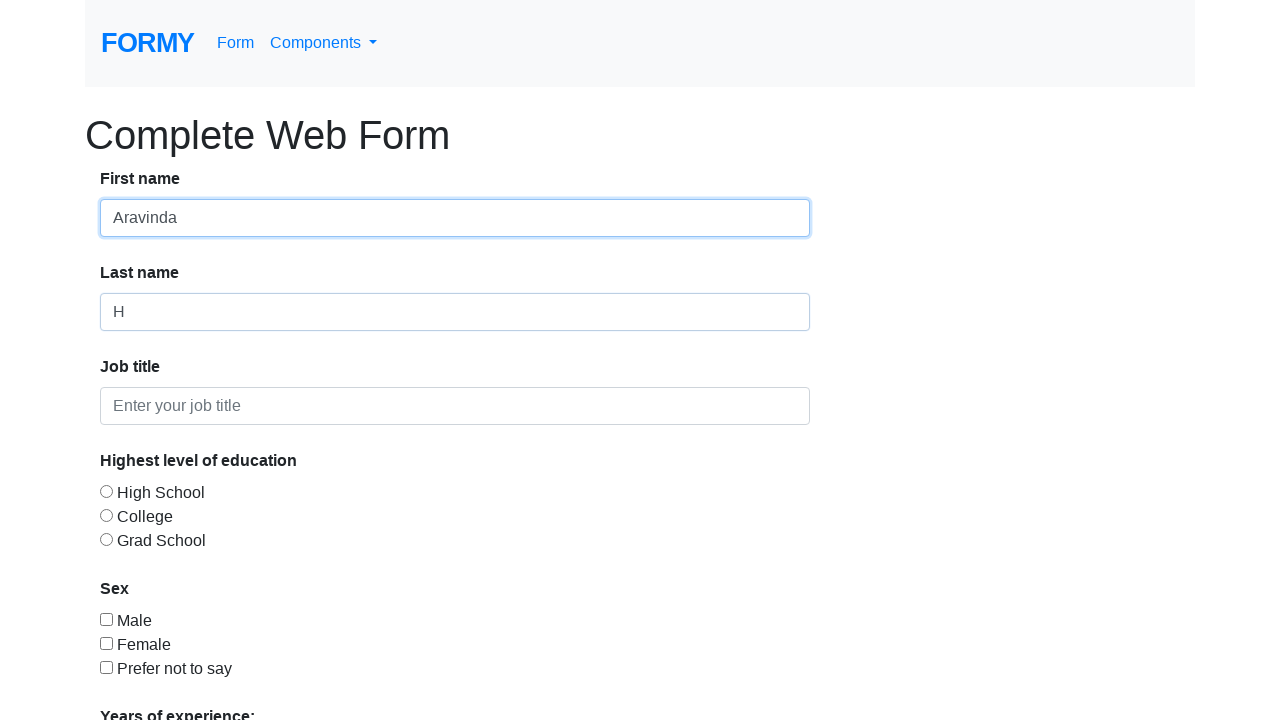

Filled job title field with 'Trainer' on #job-title
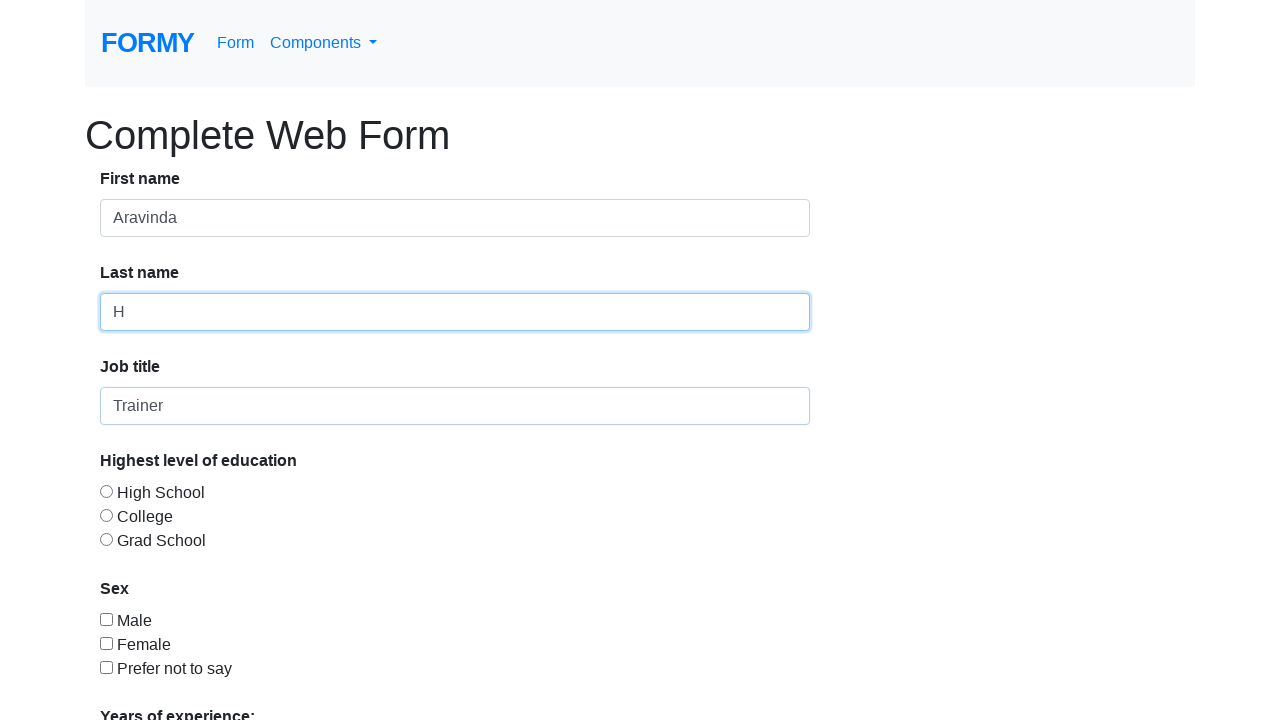

Selected radio button option 3 at (106, 539) on #radio-button-3
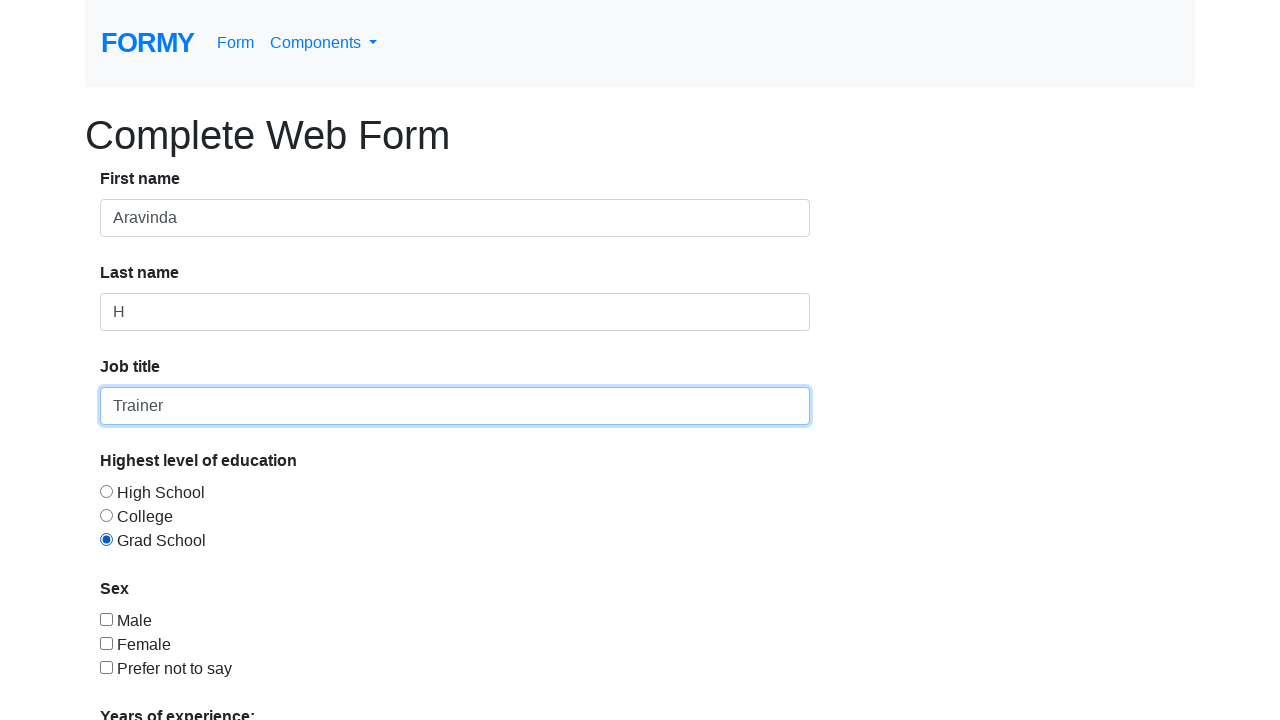

Checked checkbox 1 at (106, 619) on #checkbox-1
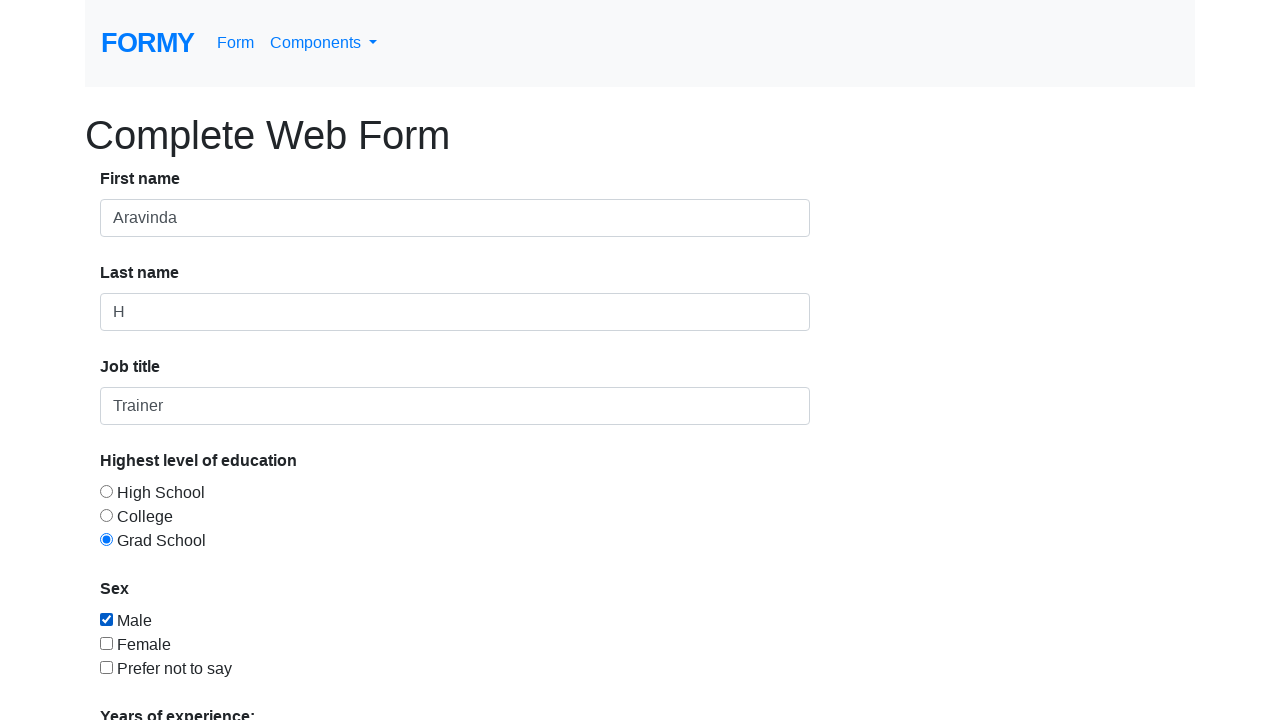

Selected dropdown option by index 3 on #select-menu
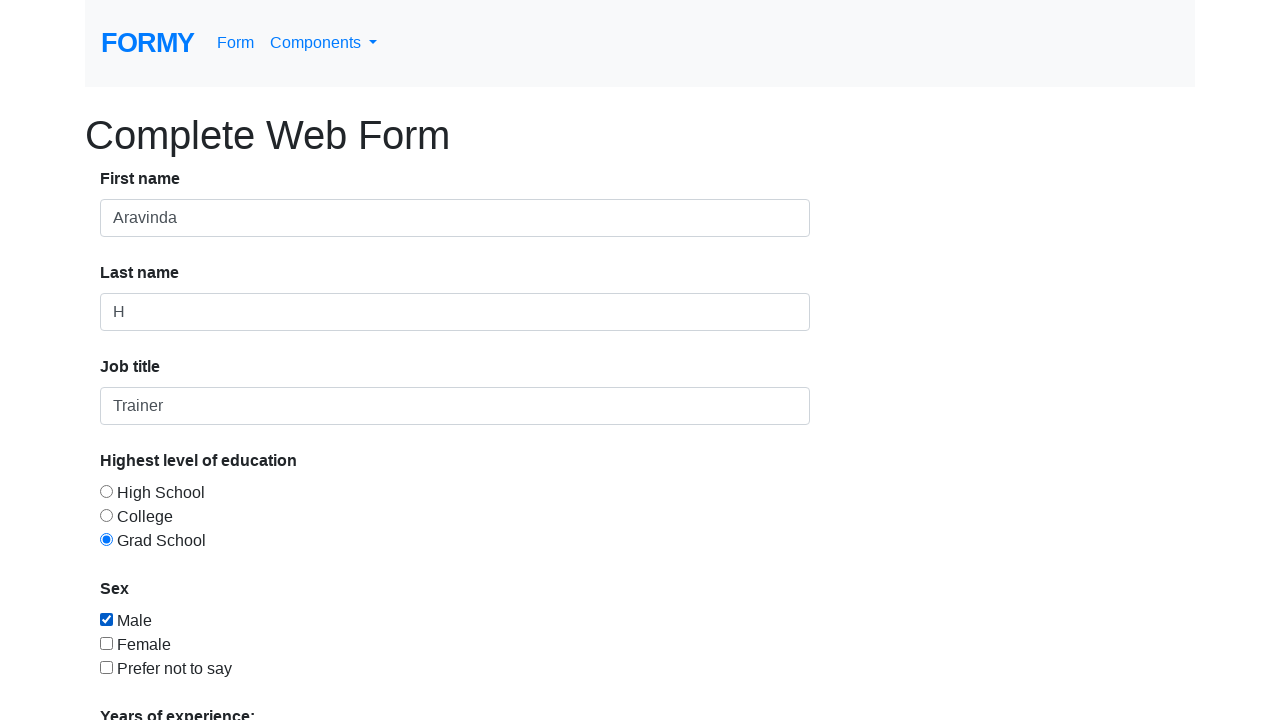

Selected dropdown option with value '1' on #select-menu
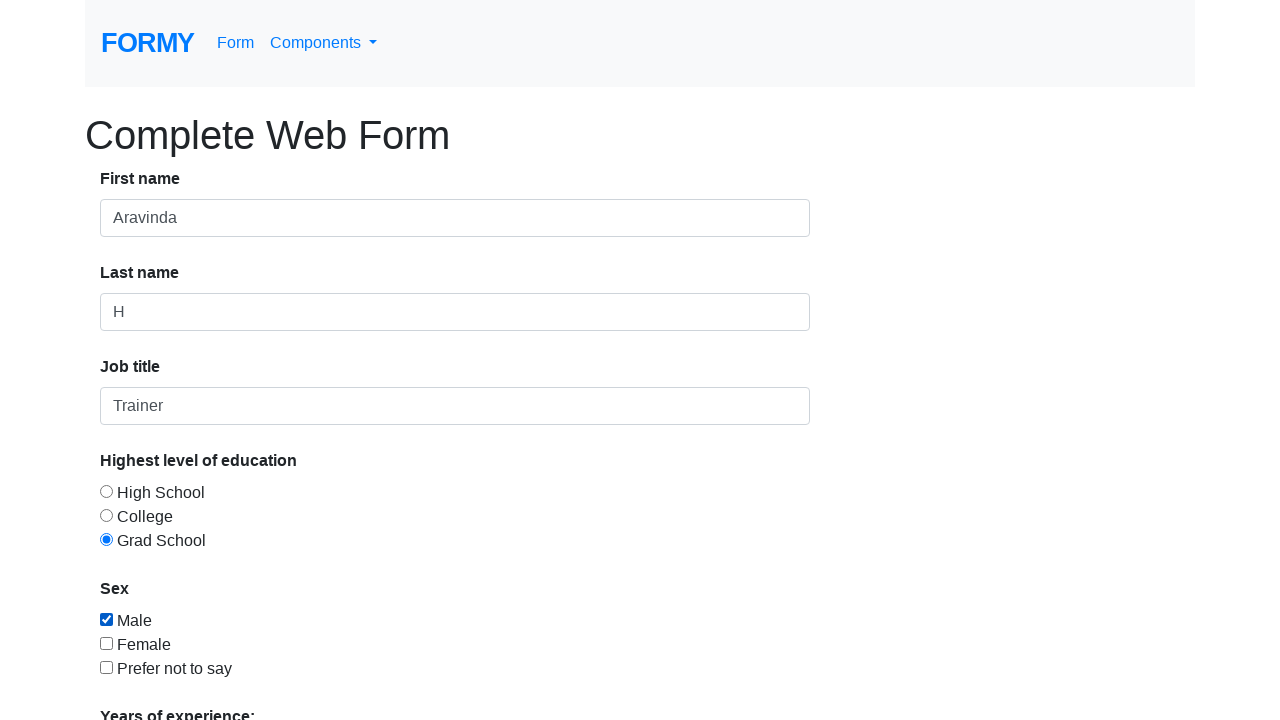

Selected dropdown option with label '10+' on #select-menu
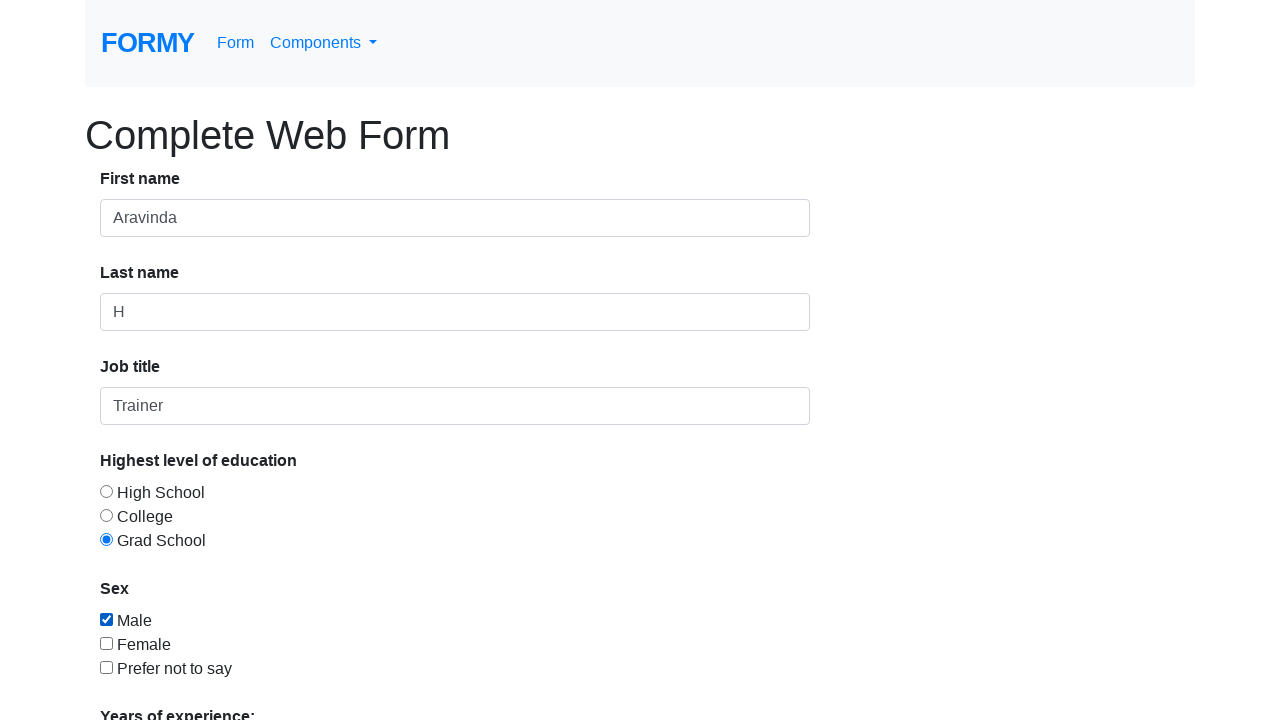

Clicked Submit button at (148, 680) on text=Submit
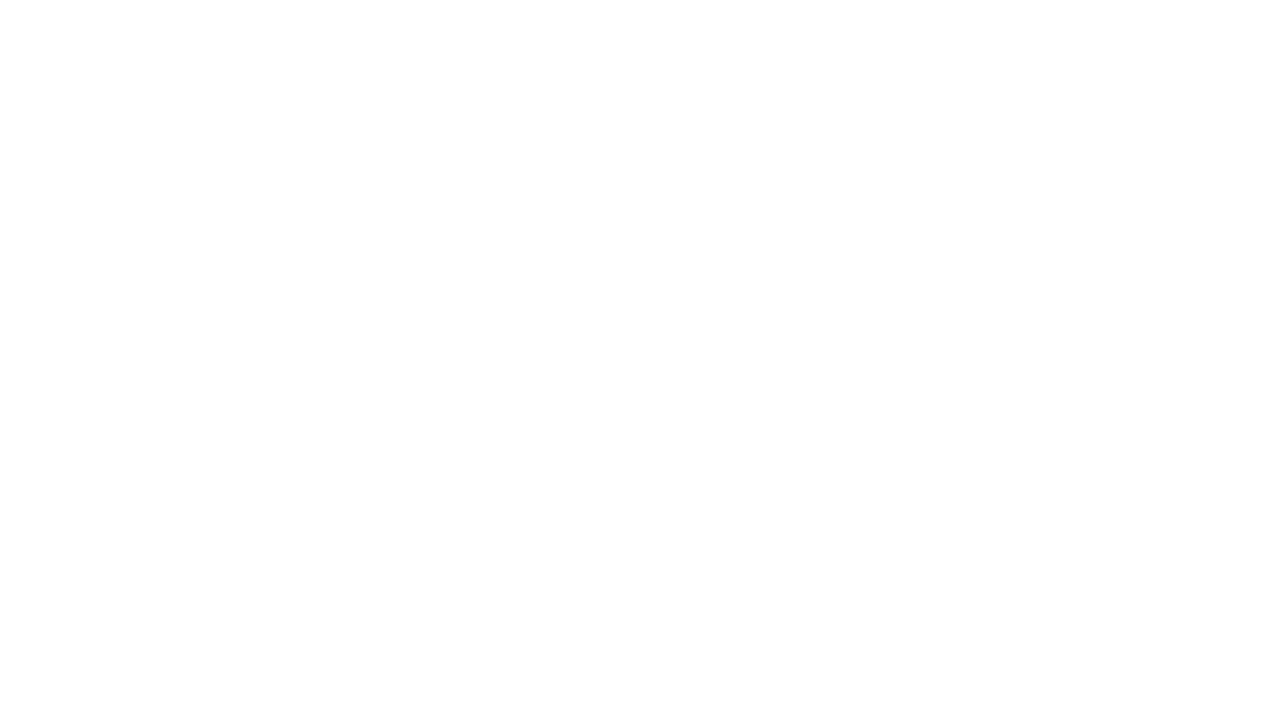

Success alert appeared confirming form submission
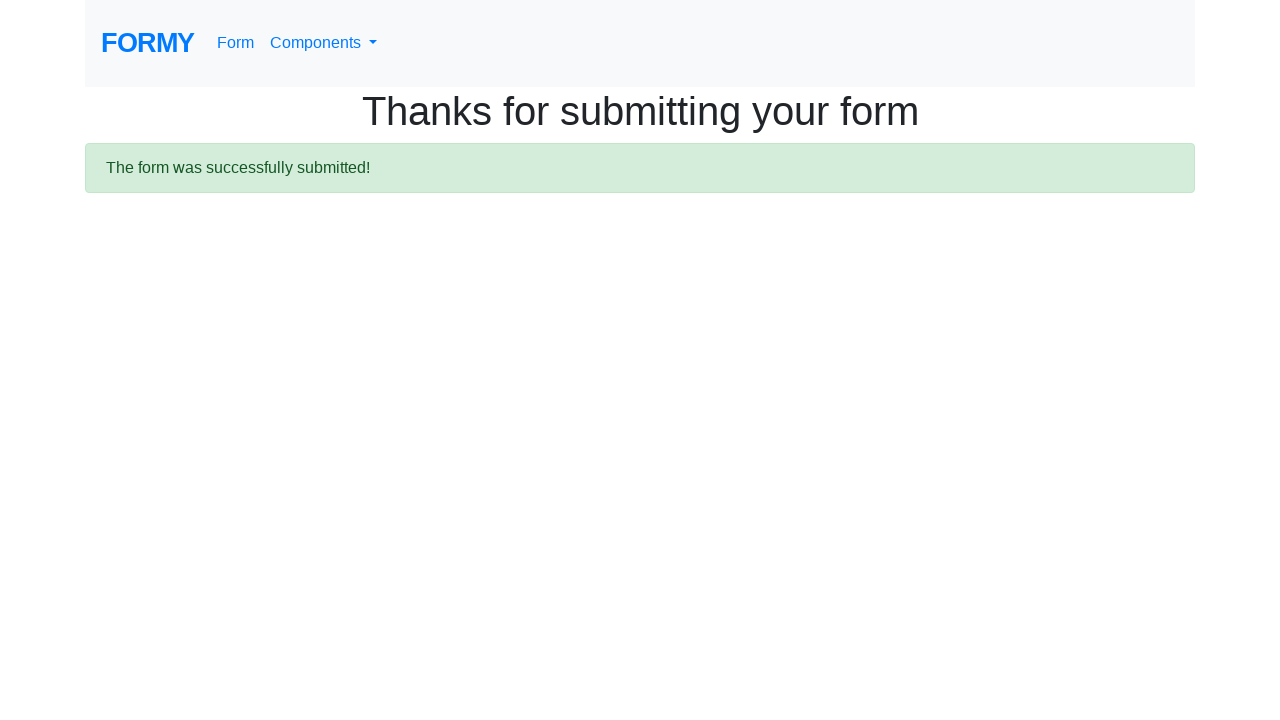

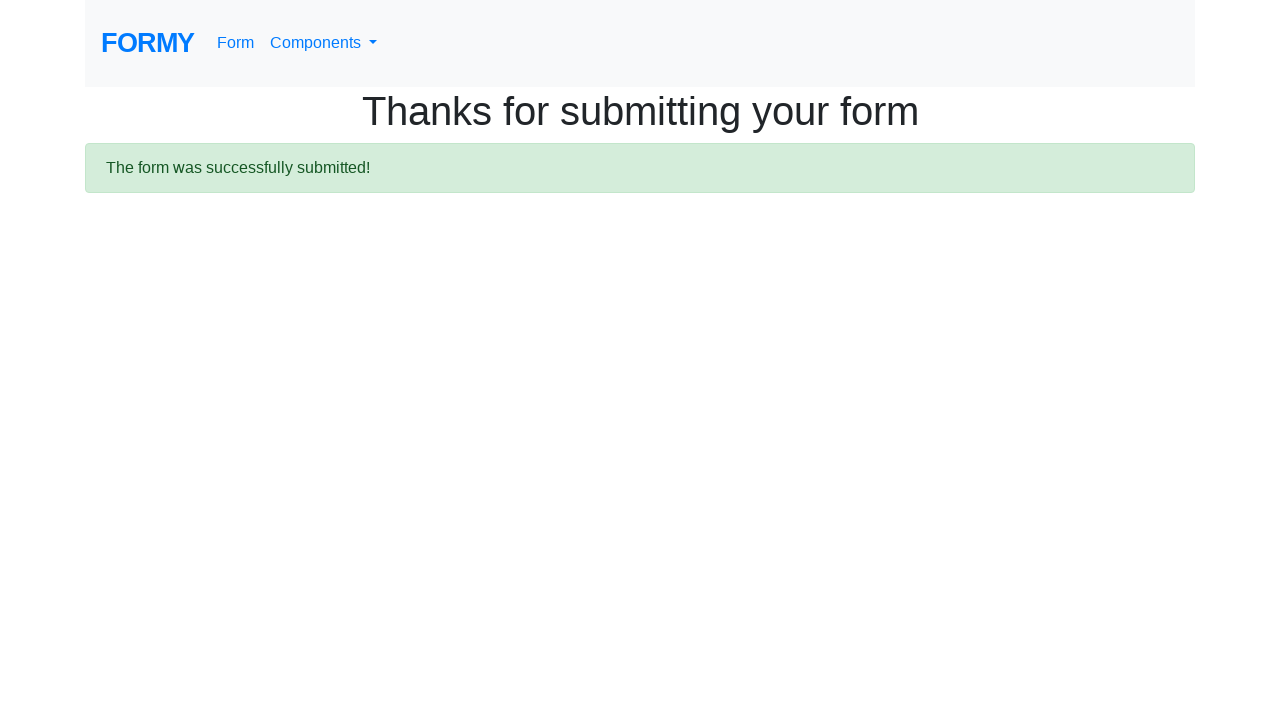